Navigates to Finviz financial visualization homepage and verifies the main container loads

Starting URL: https://finviz.com/

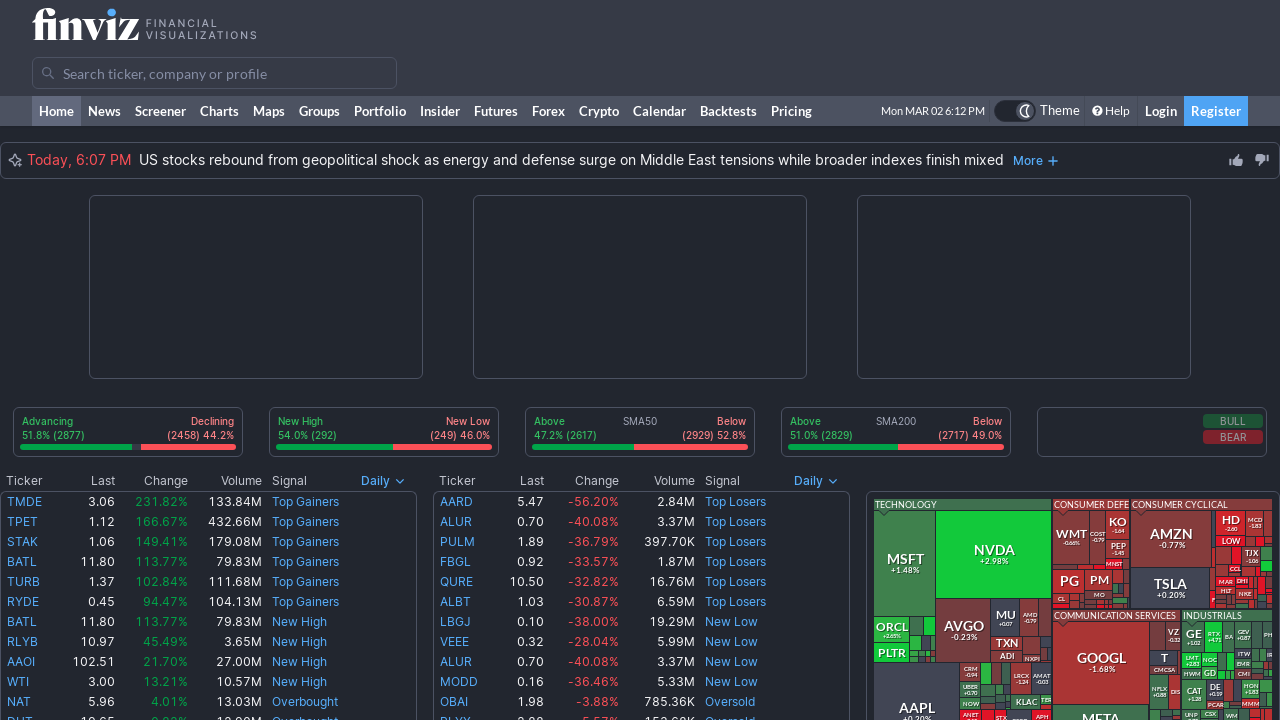

Set viewport size to 1920x1920 for financial data display
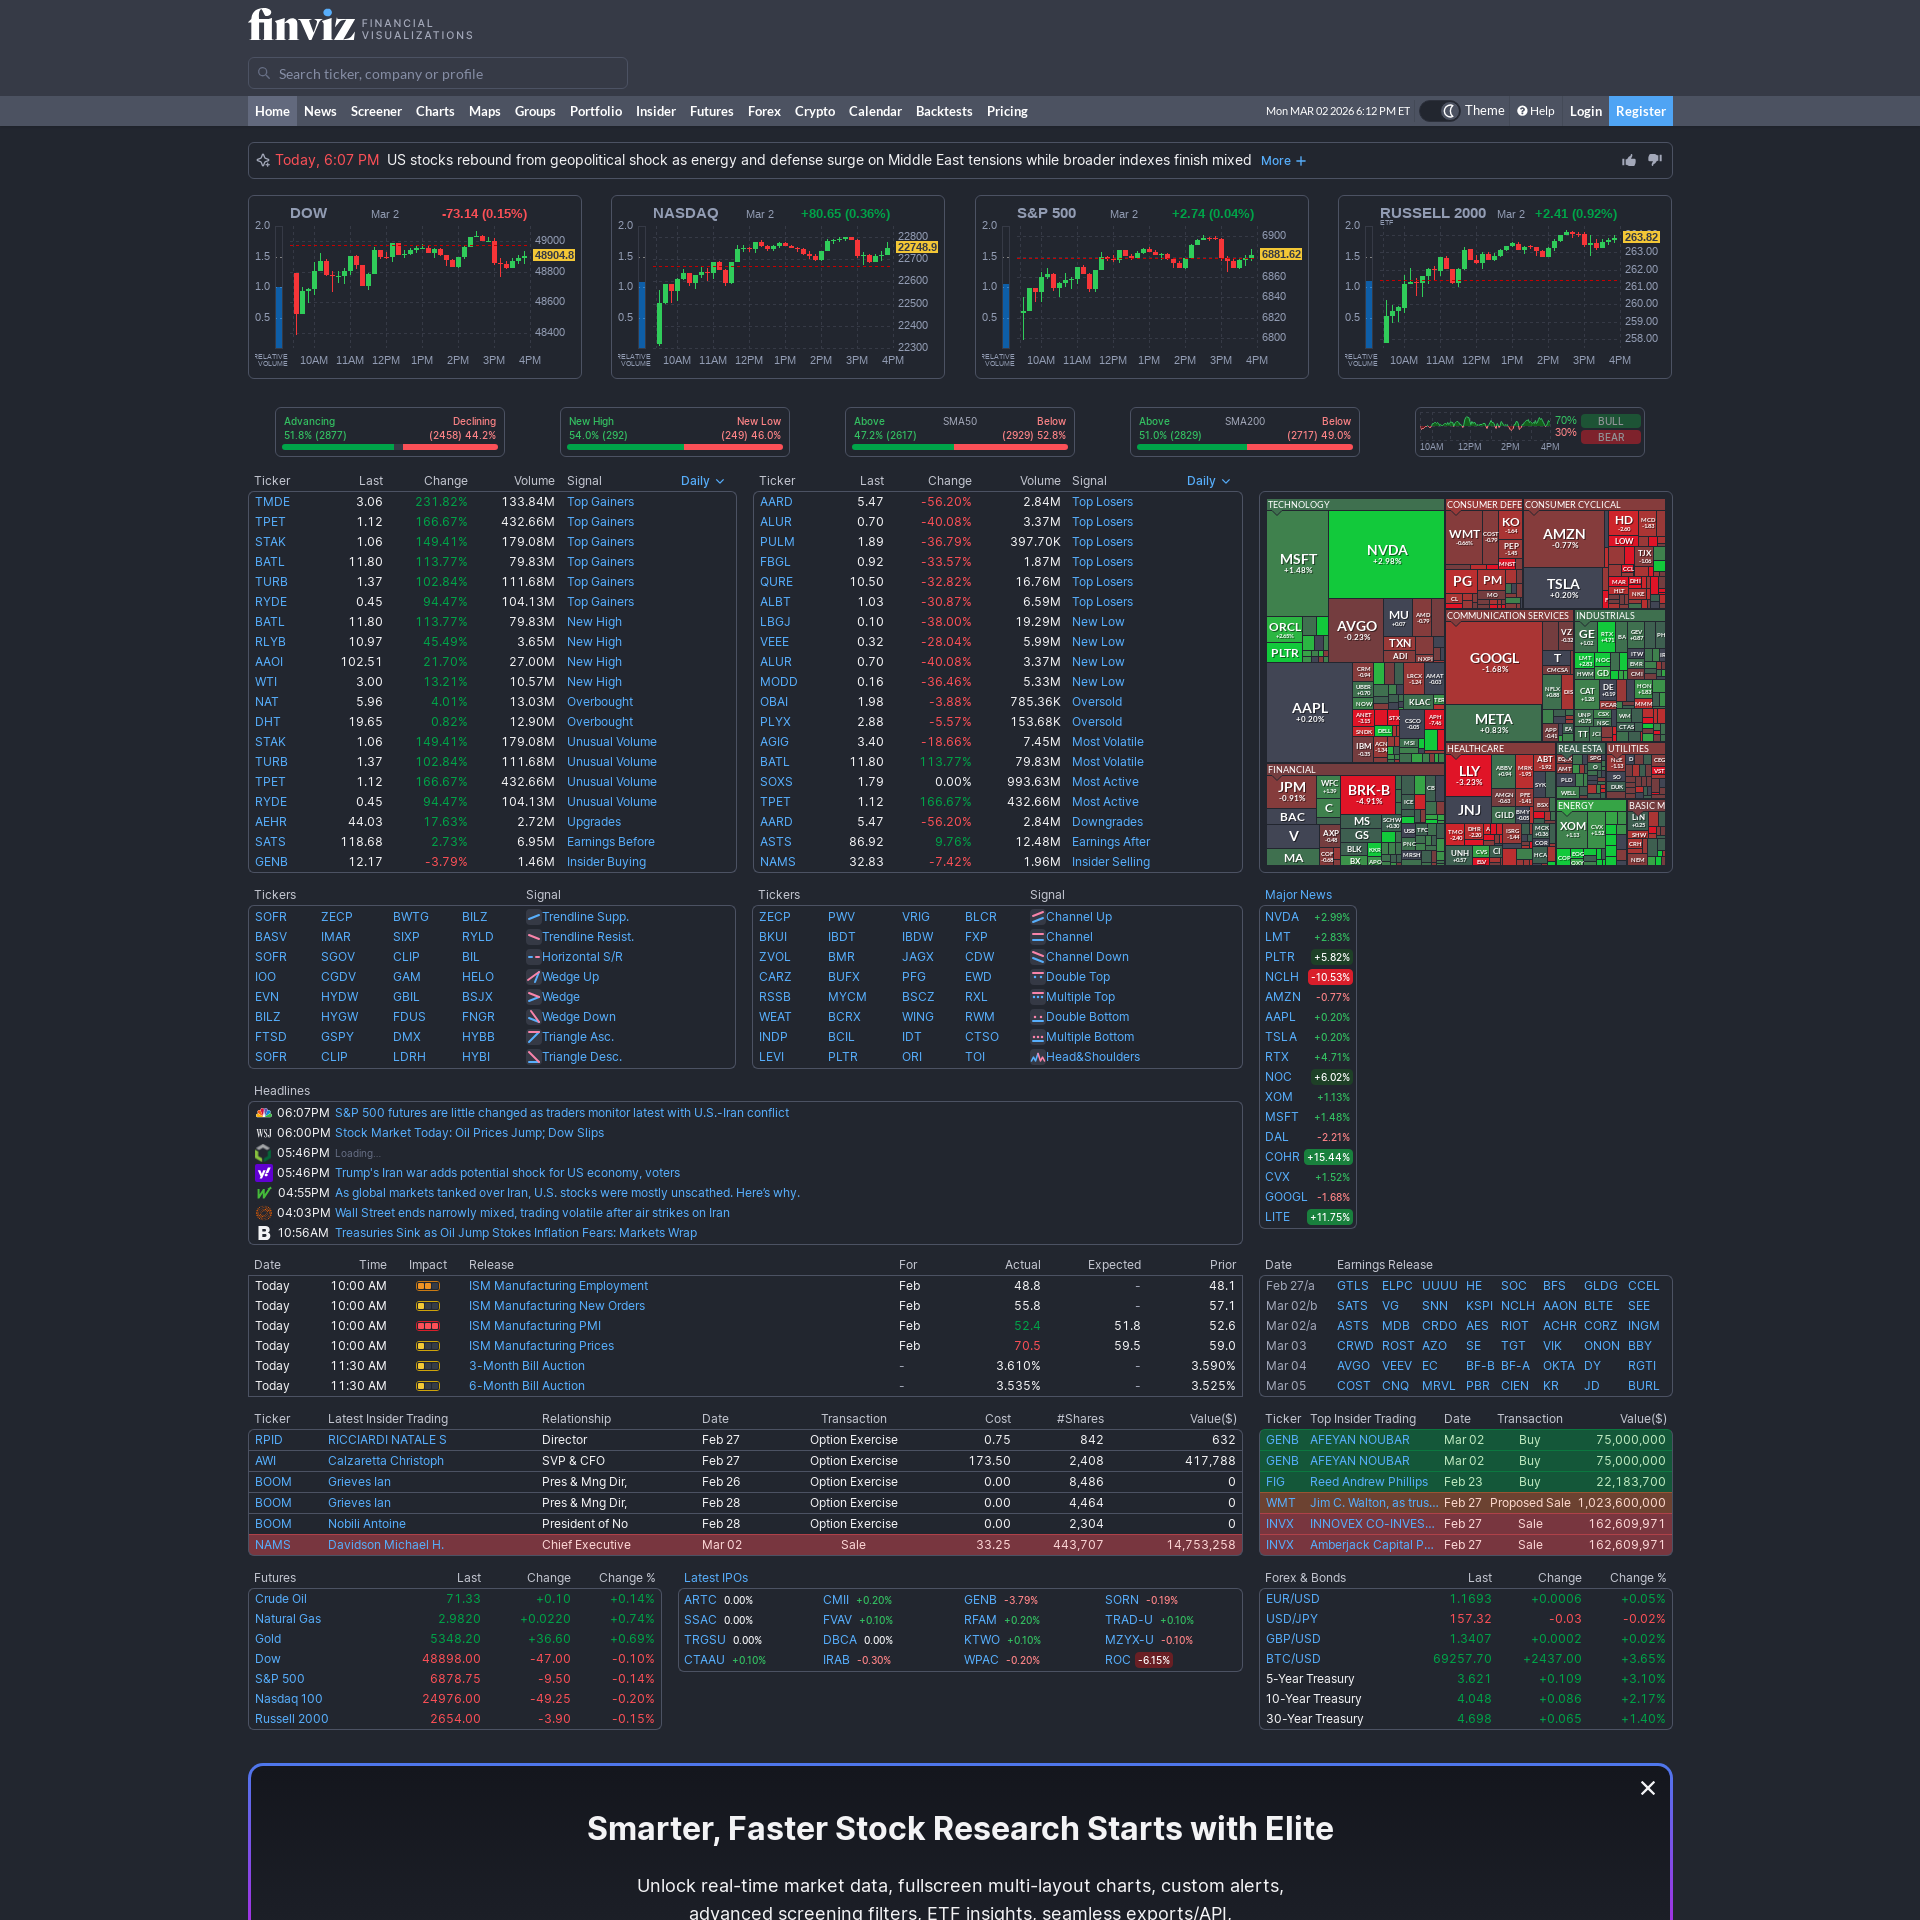

Main Finviz container loaded successfully
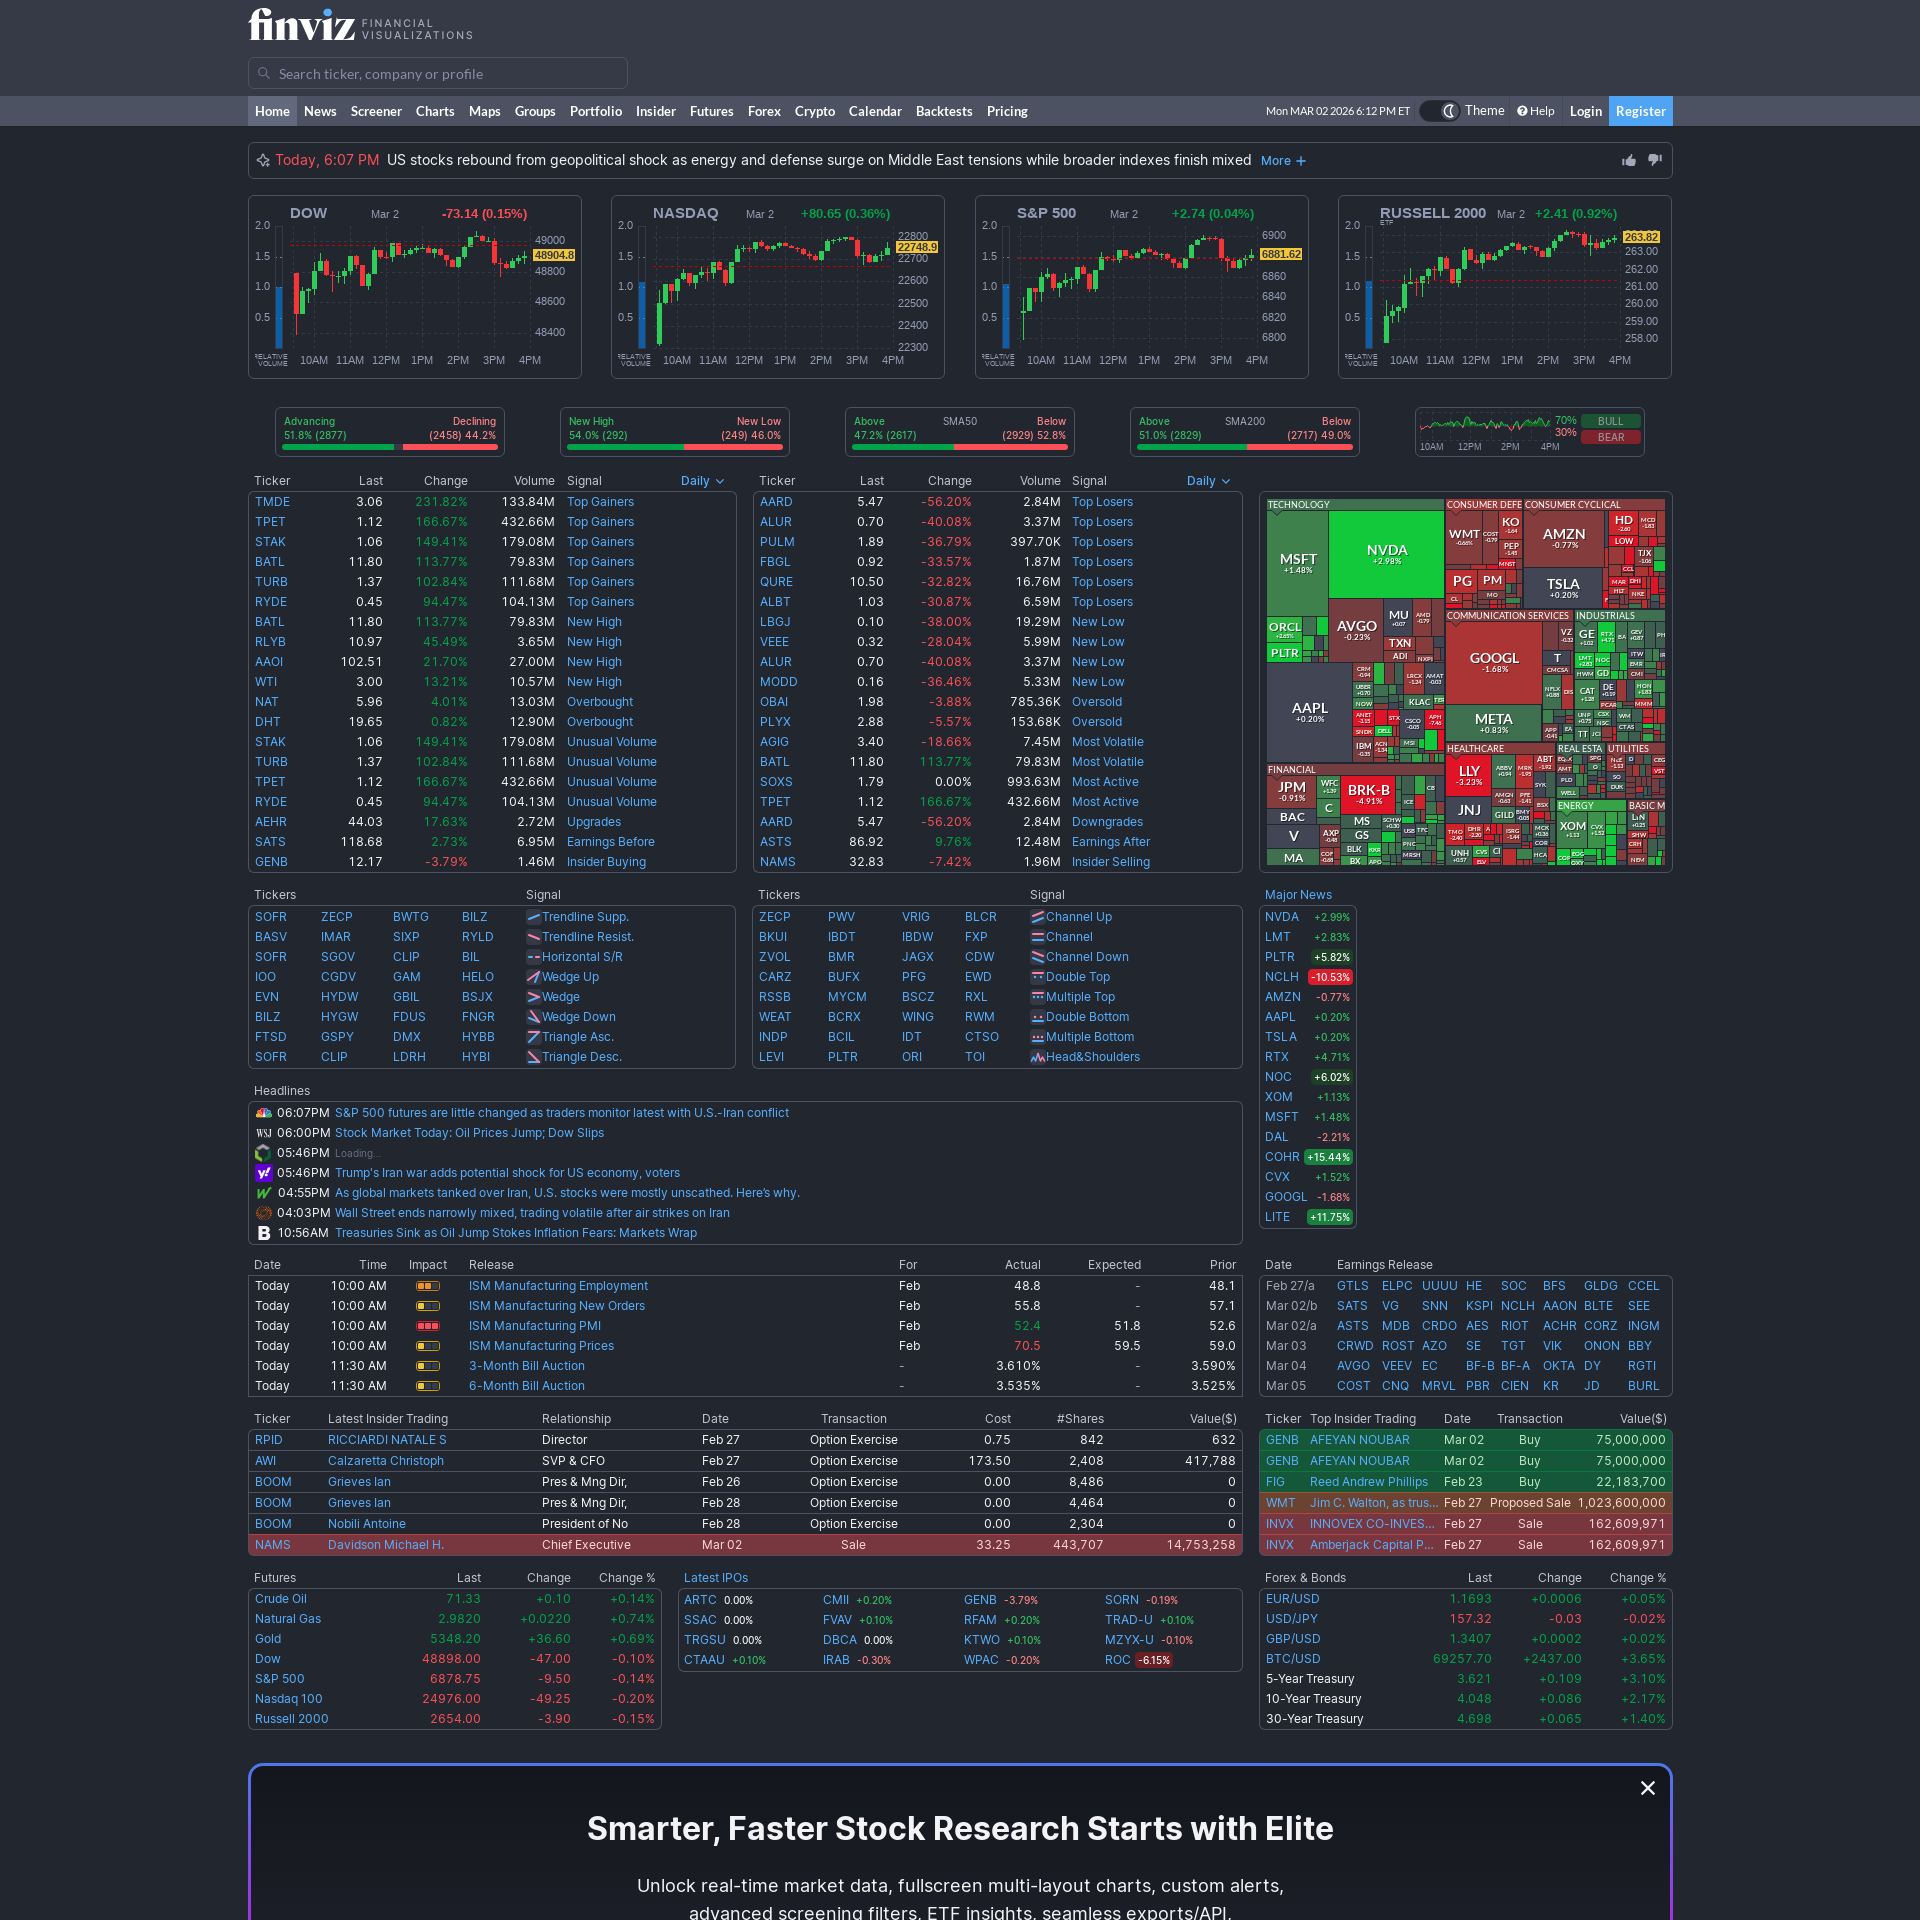

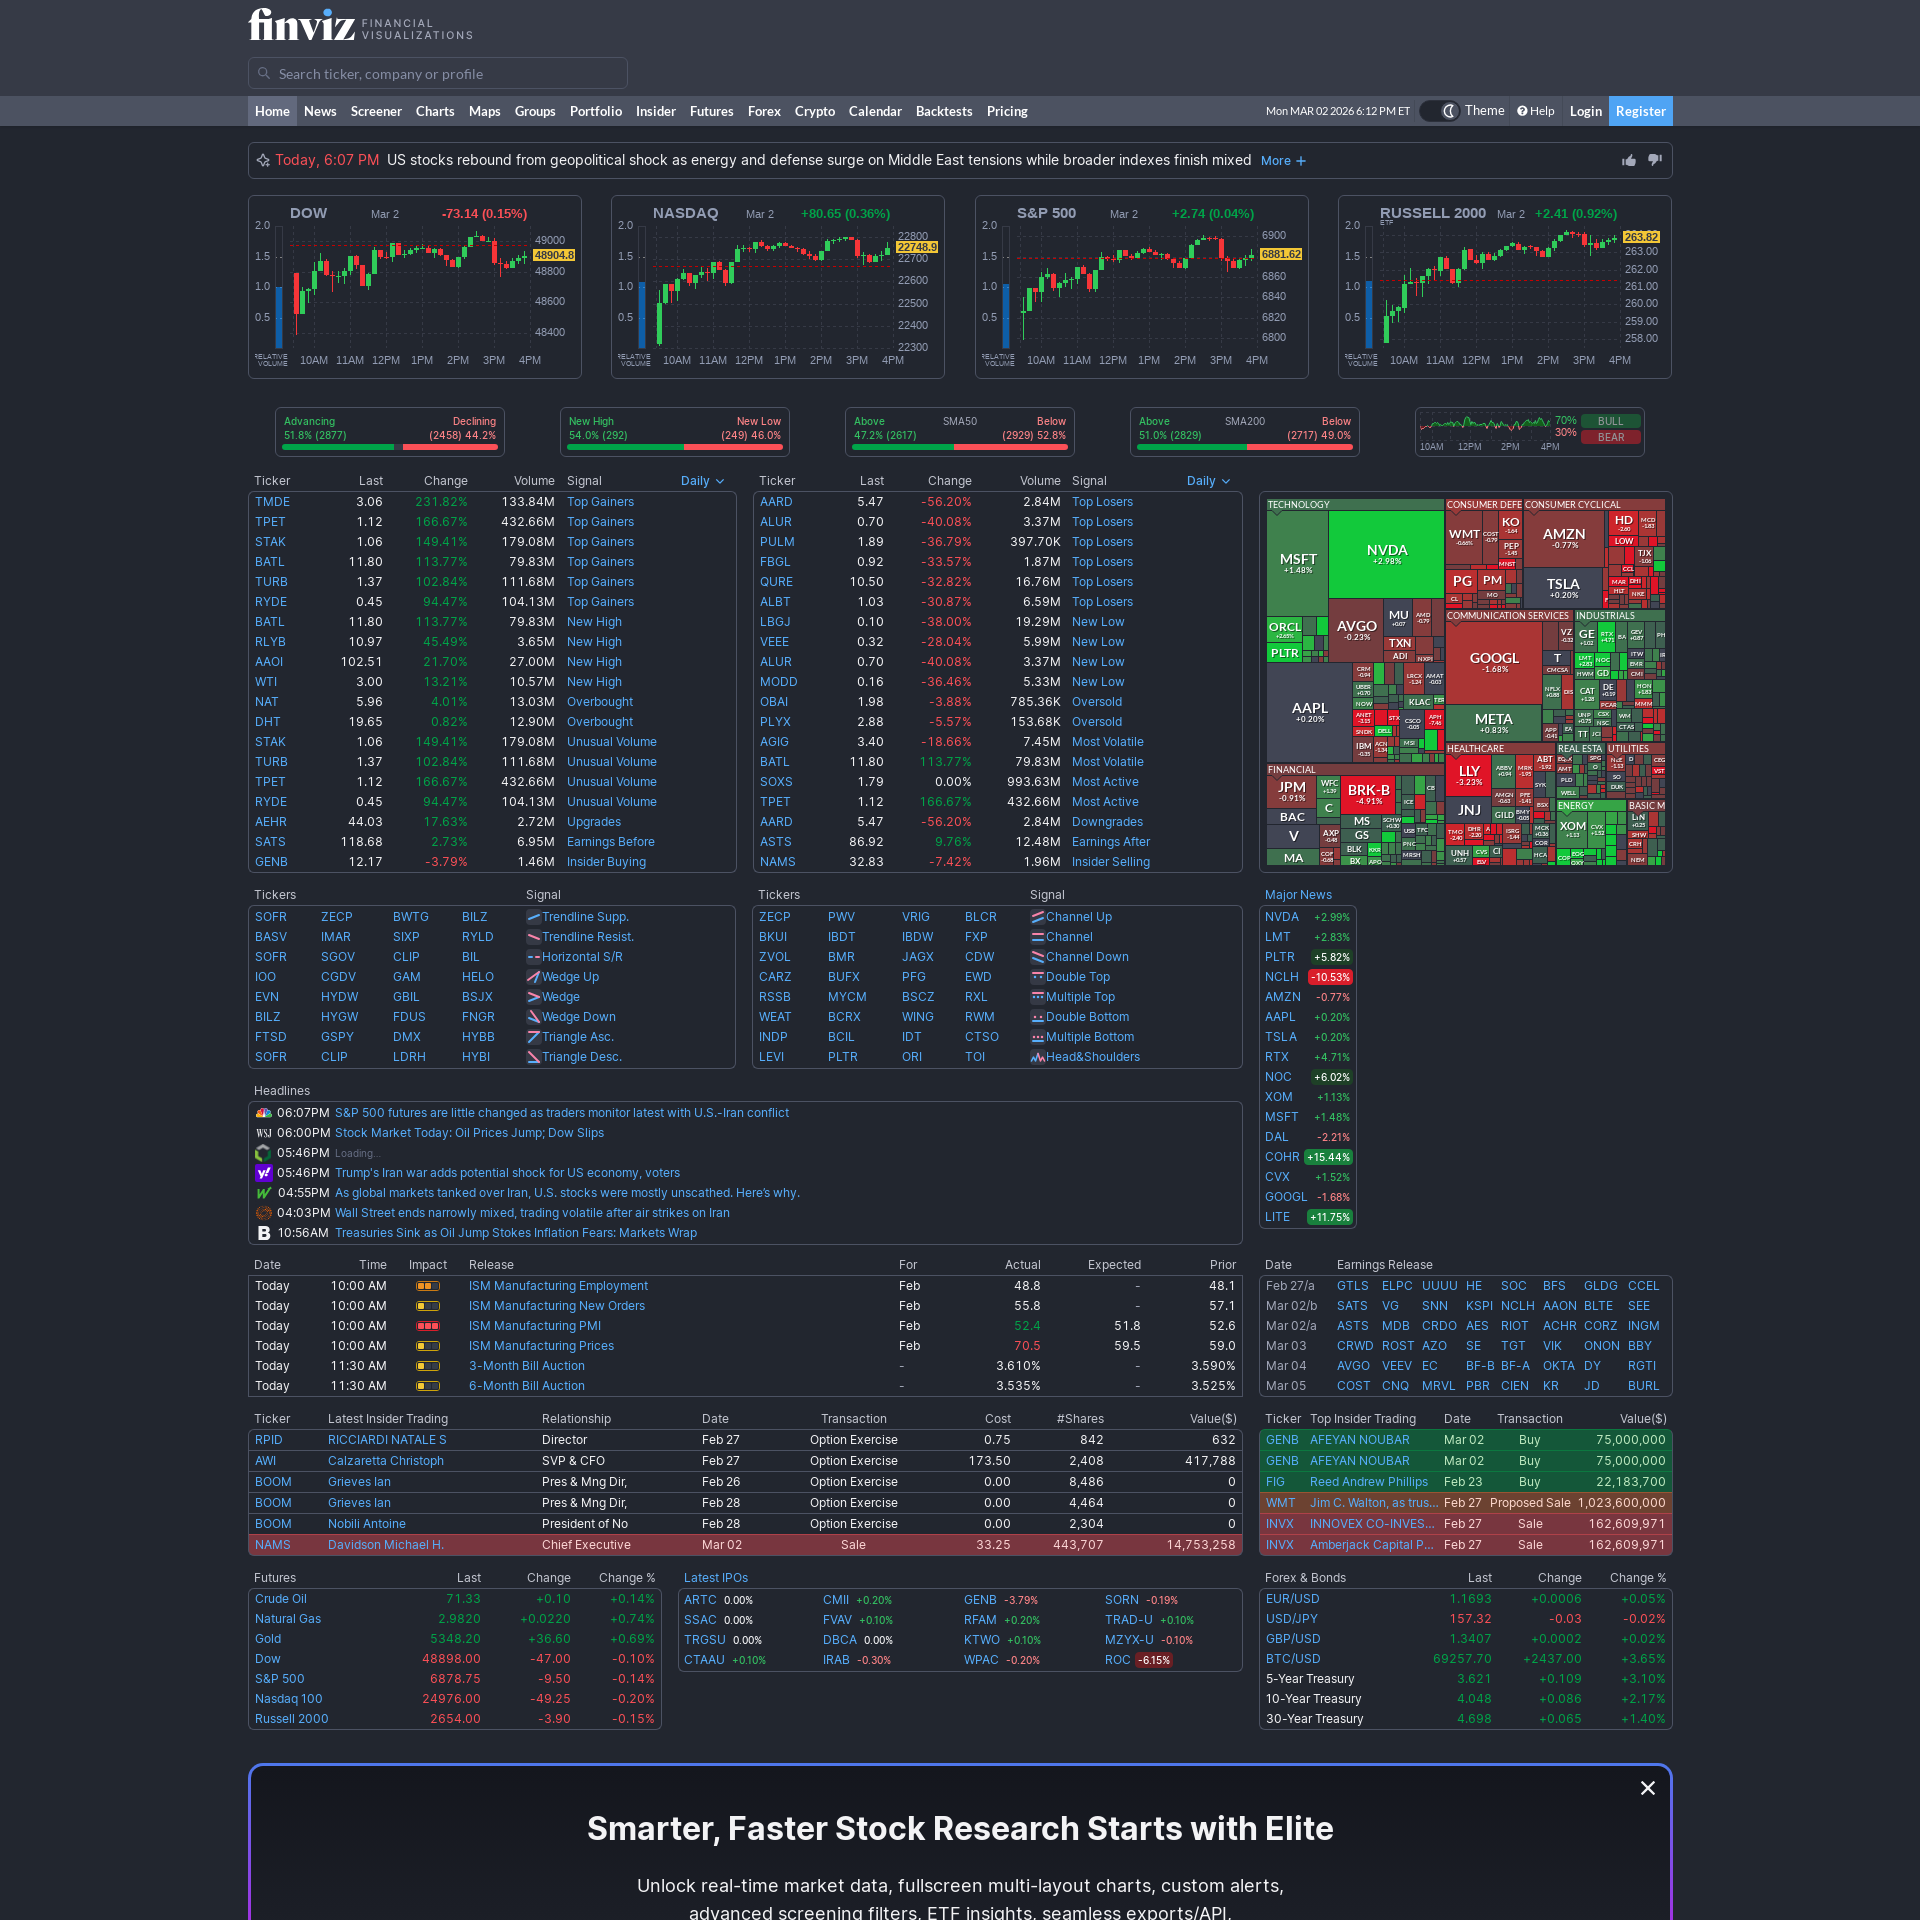